Tests a form submission on DemoQA by filling in full name, email, current address, and permanent address fields, then clicking submit

Starting URL: https://demoqa.com/text-box

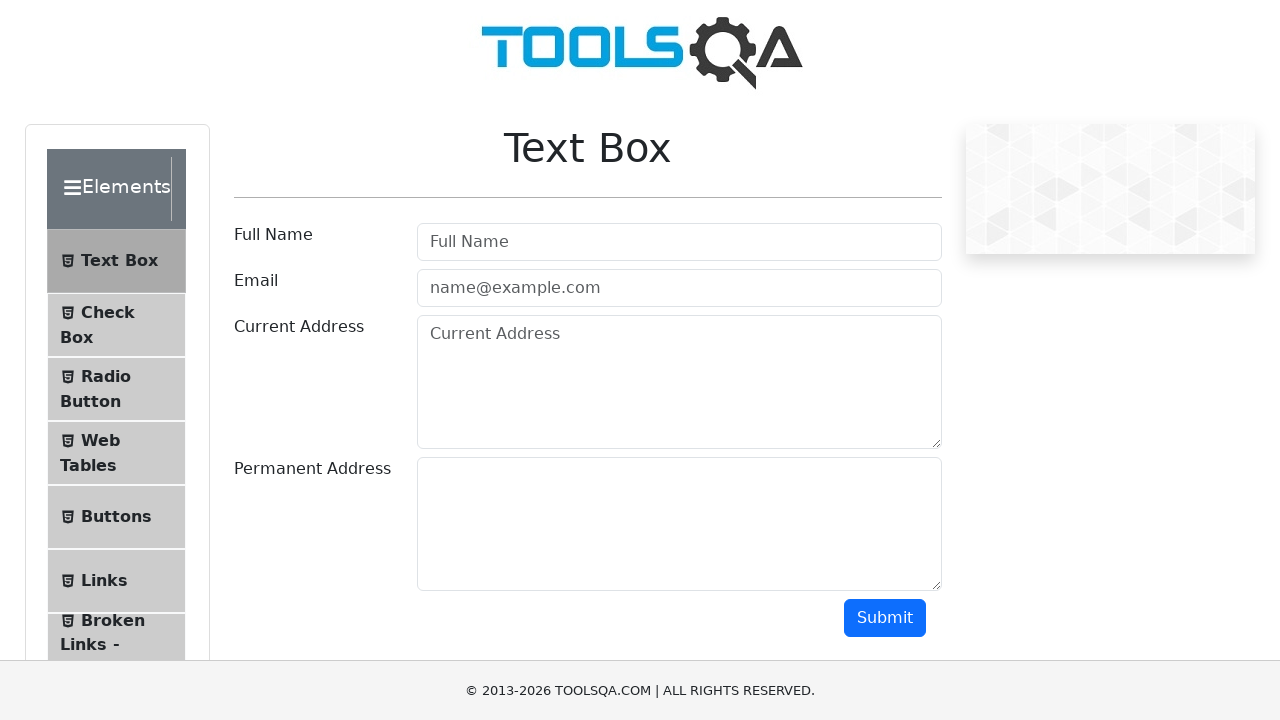

Filled full name field with 'Nura Toktomova' on #userName
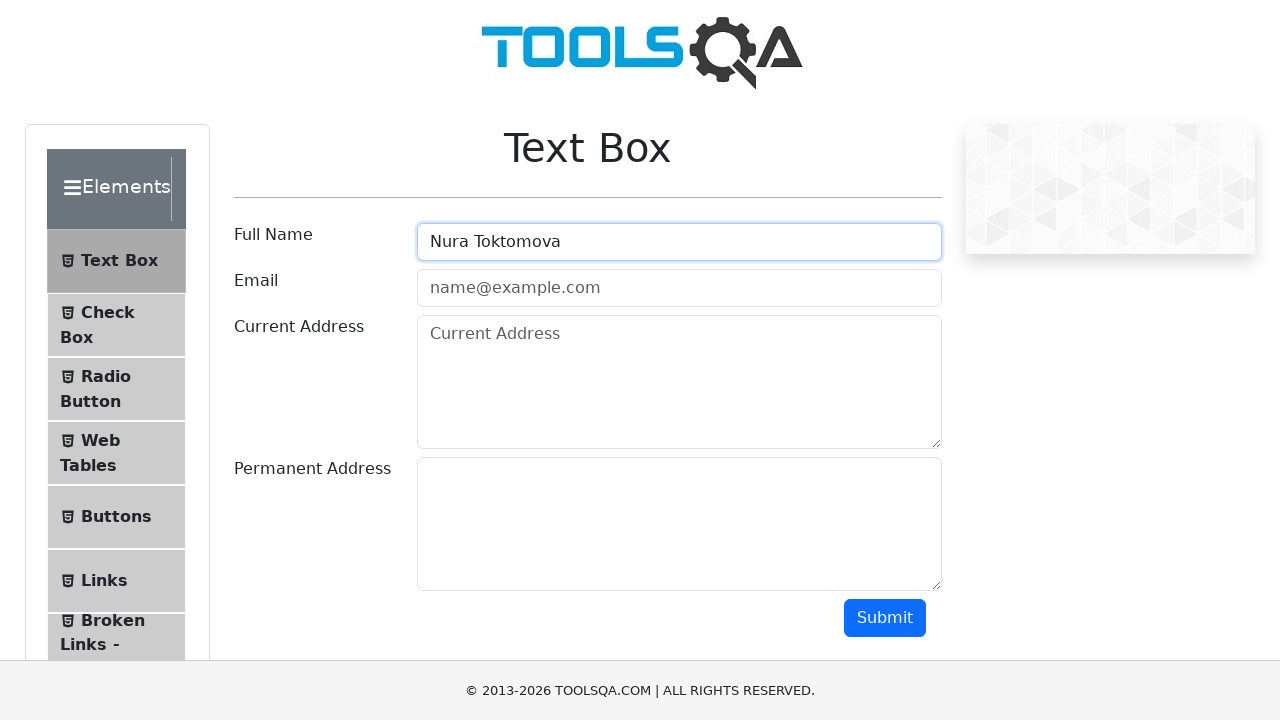

Filled email field with 'ntoktomova@mail.ru' on #userEmail
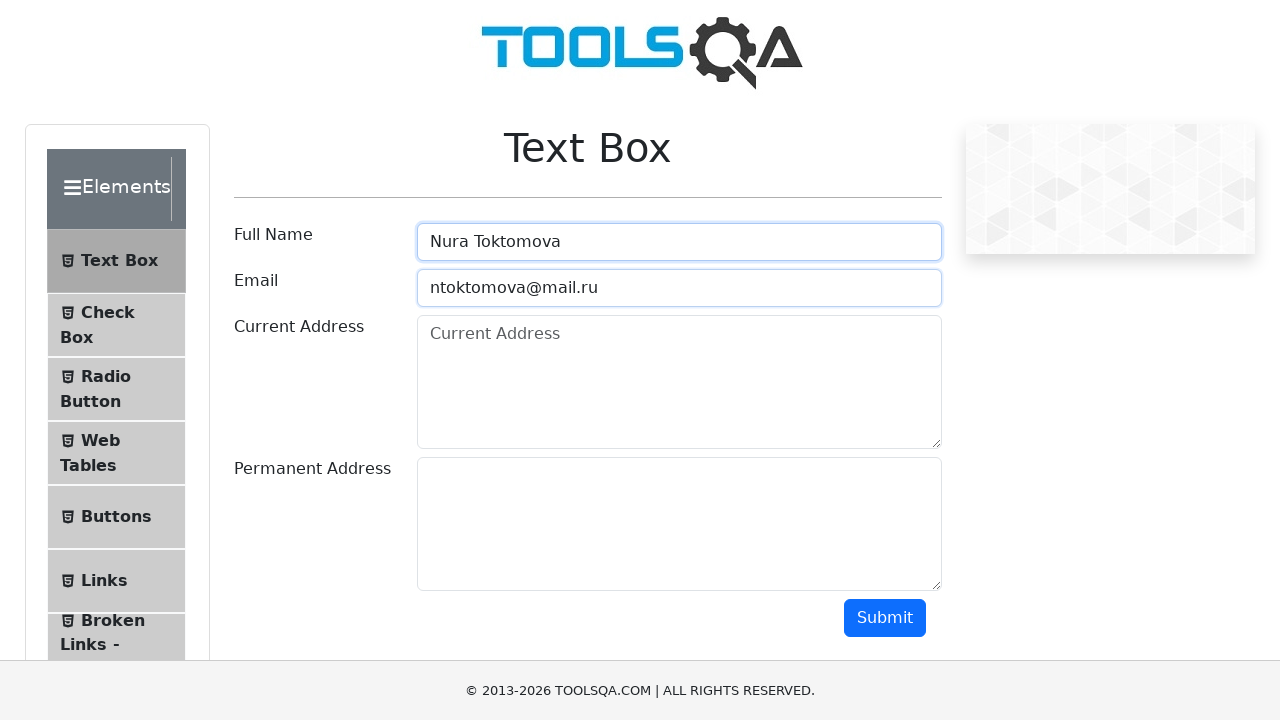

Filled current address field with 'Address 123' on #currentAddress
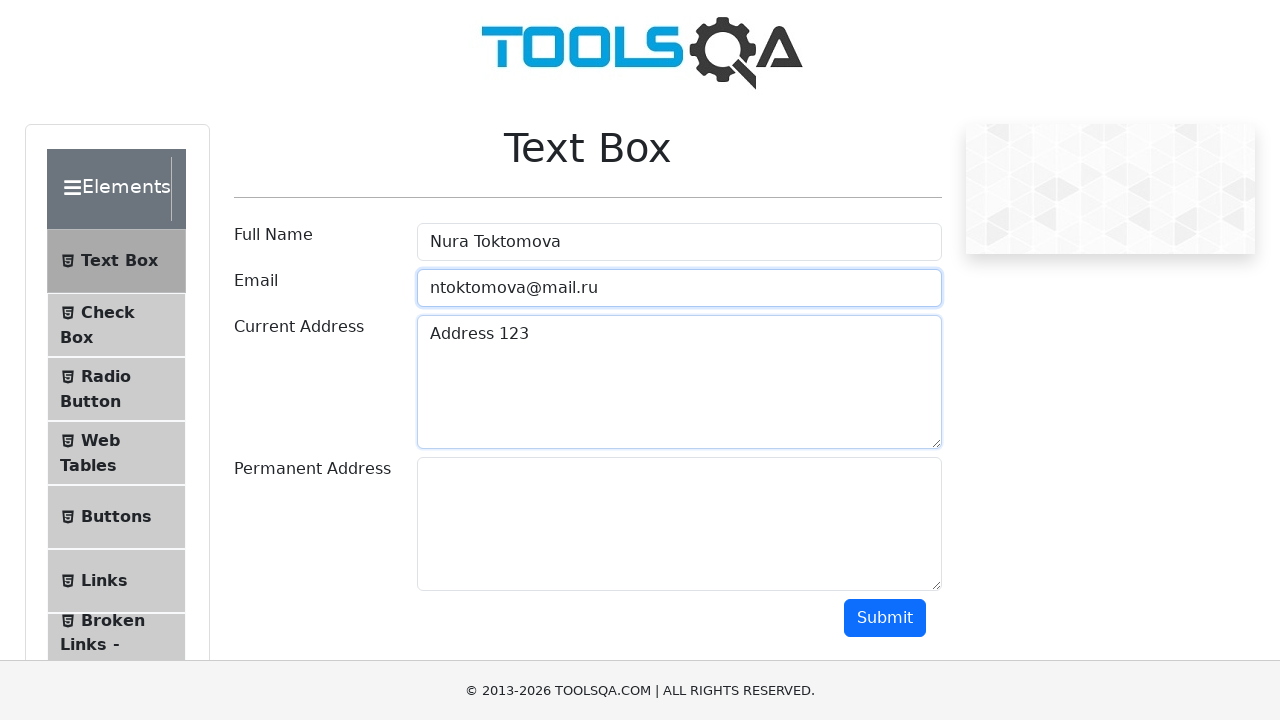

Filled permanent address field with 'NewAddress 223' on #permanentAddress
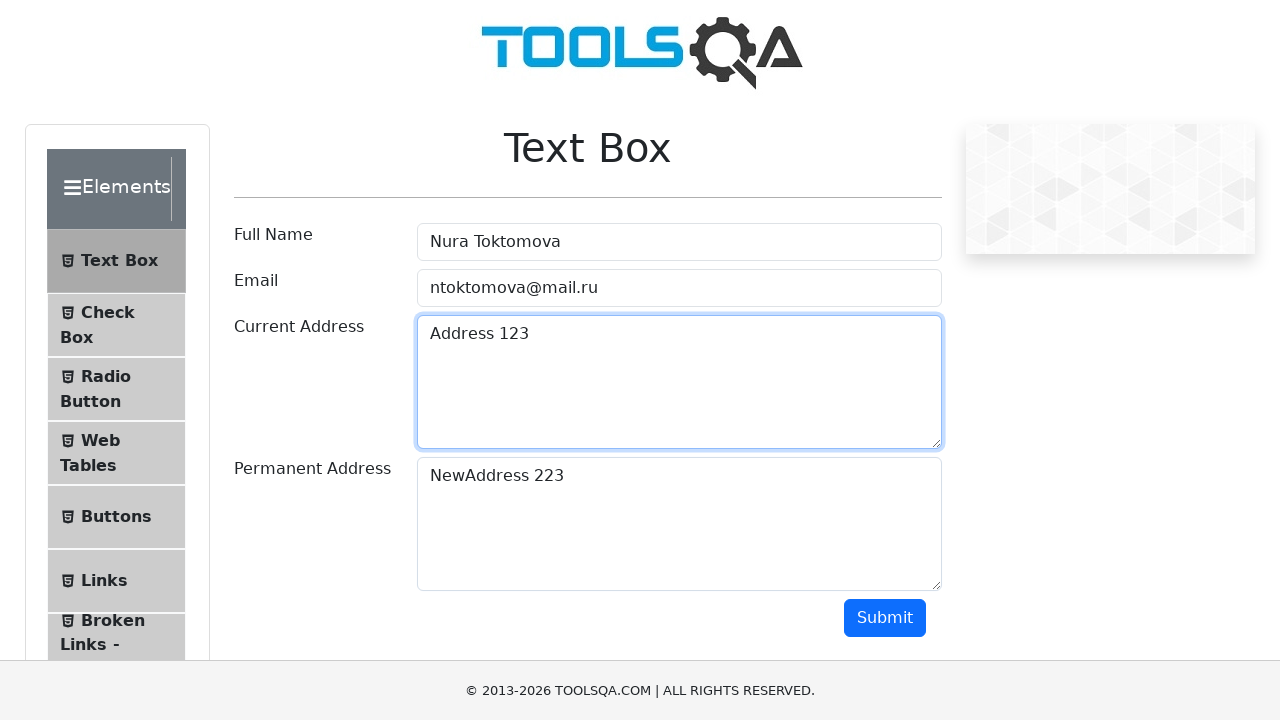

Clicked submit button to submit form at (885, 618) on #submit
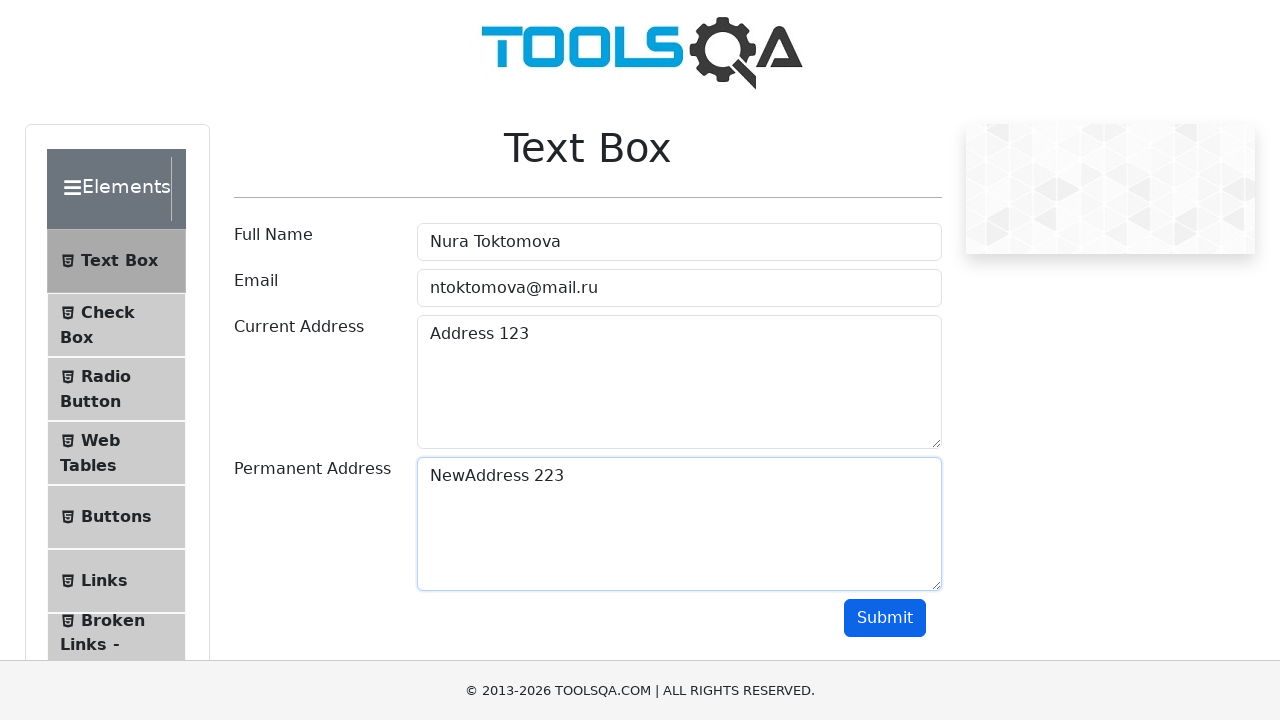

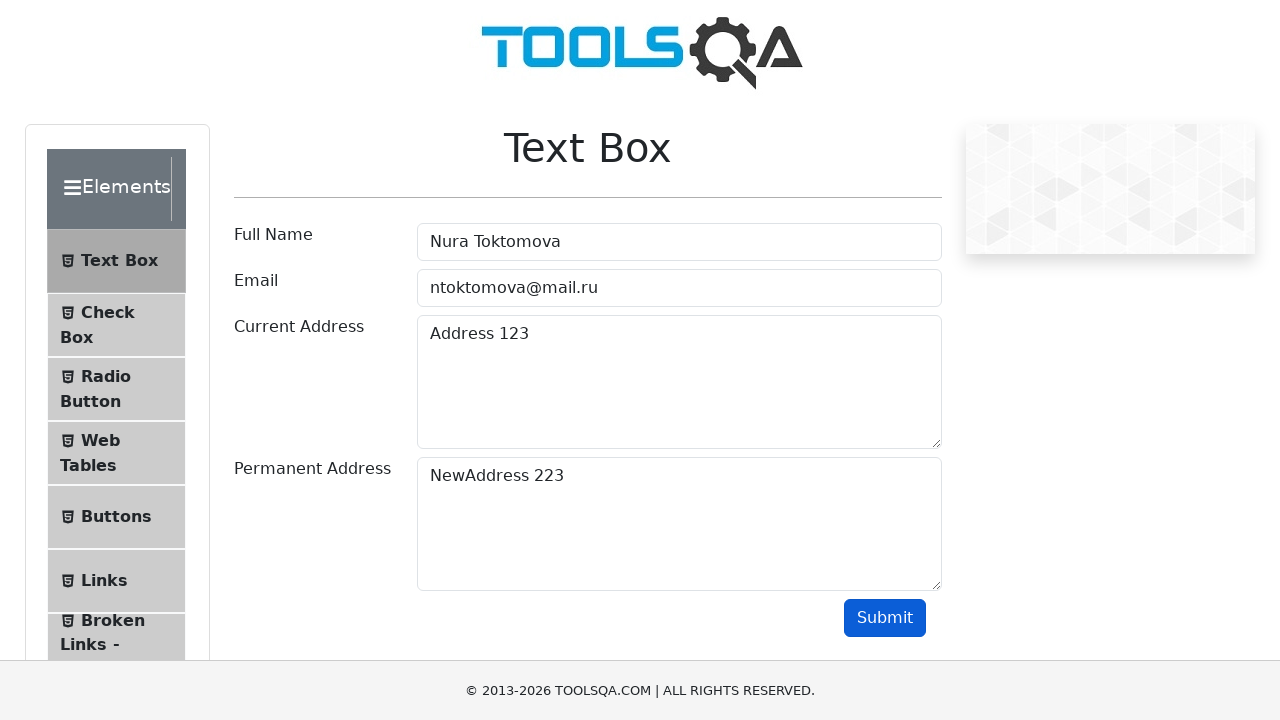